Navigates to the DemoQA buttons page and locates the right-click button element for mouse handling testing

Starting URL: https://demoqa.com/buttons

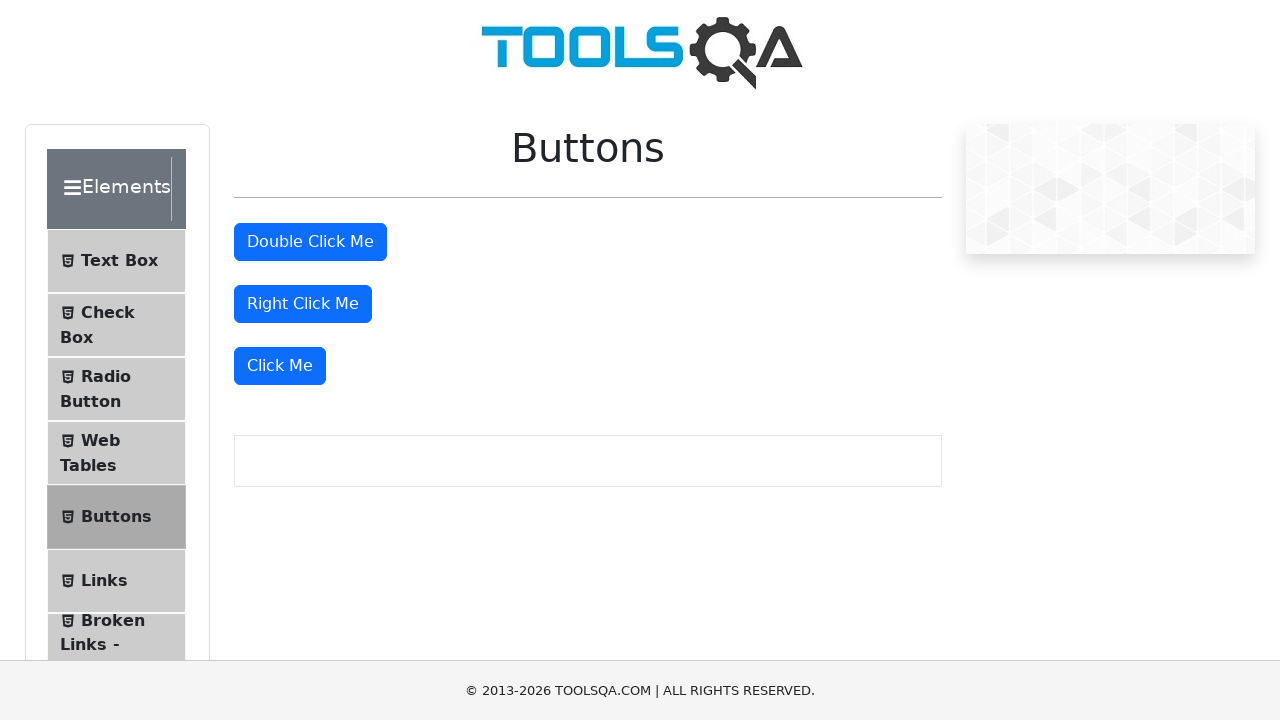

Waited for right-click button element to load
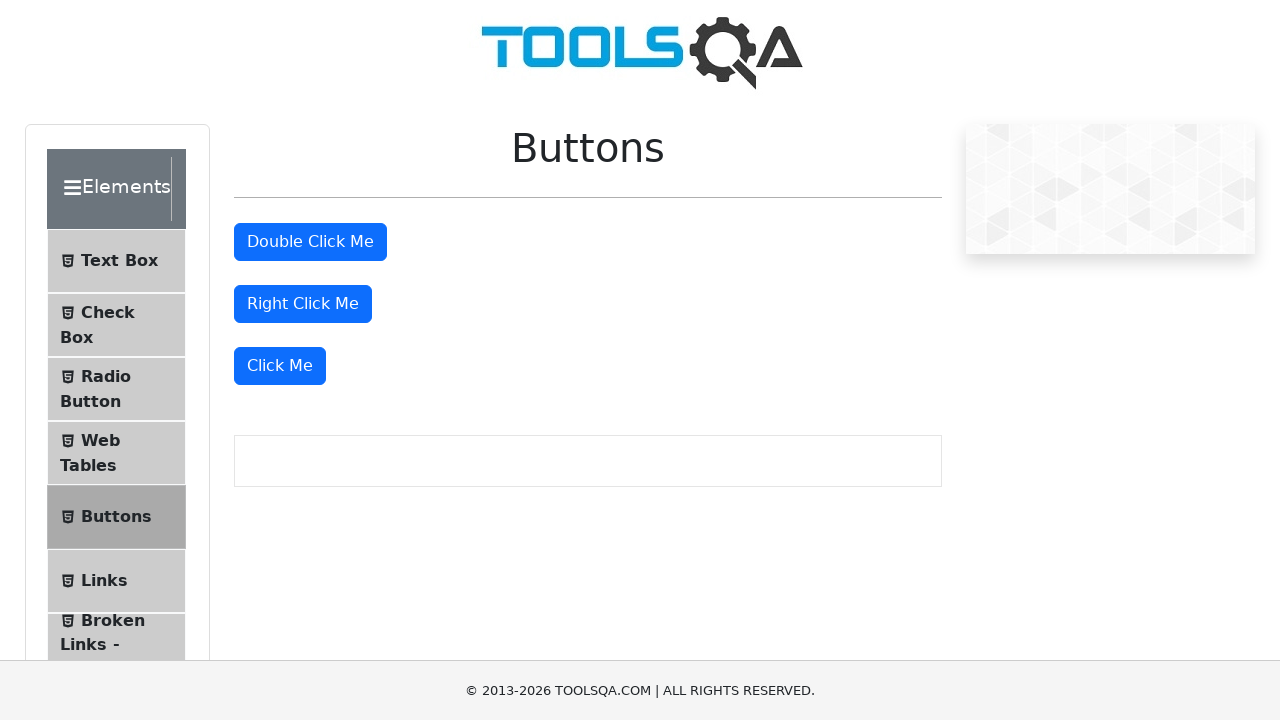

Performed right-click on the button element at (303, 304) on #rightClickBtn
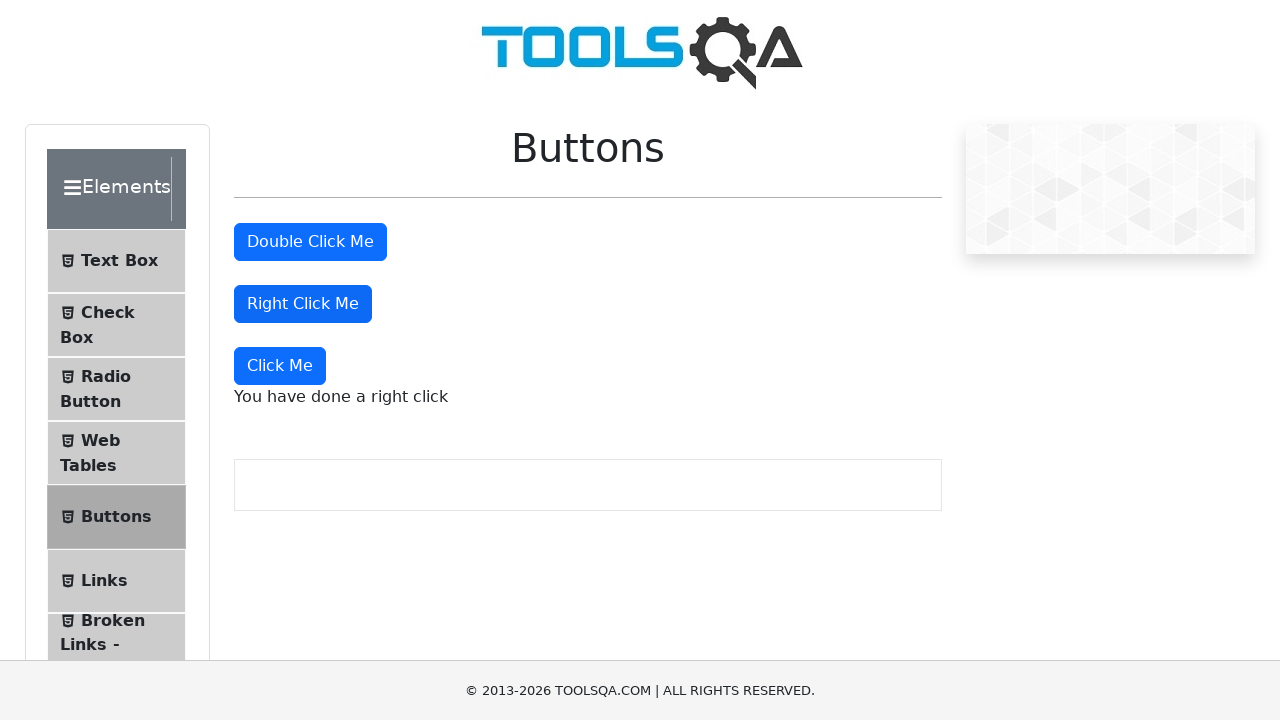

Right-click message appeared on the page
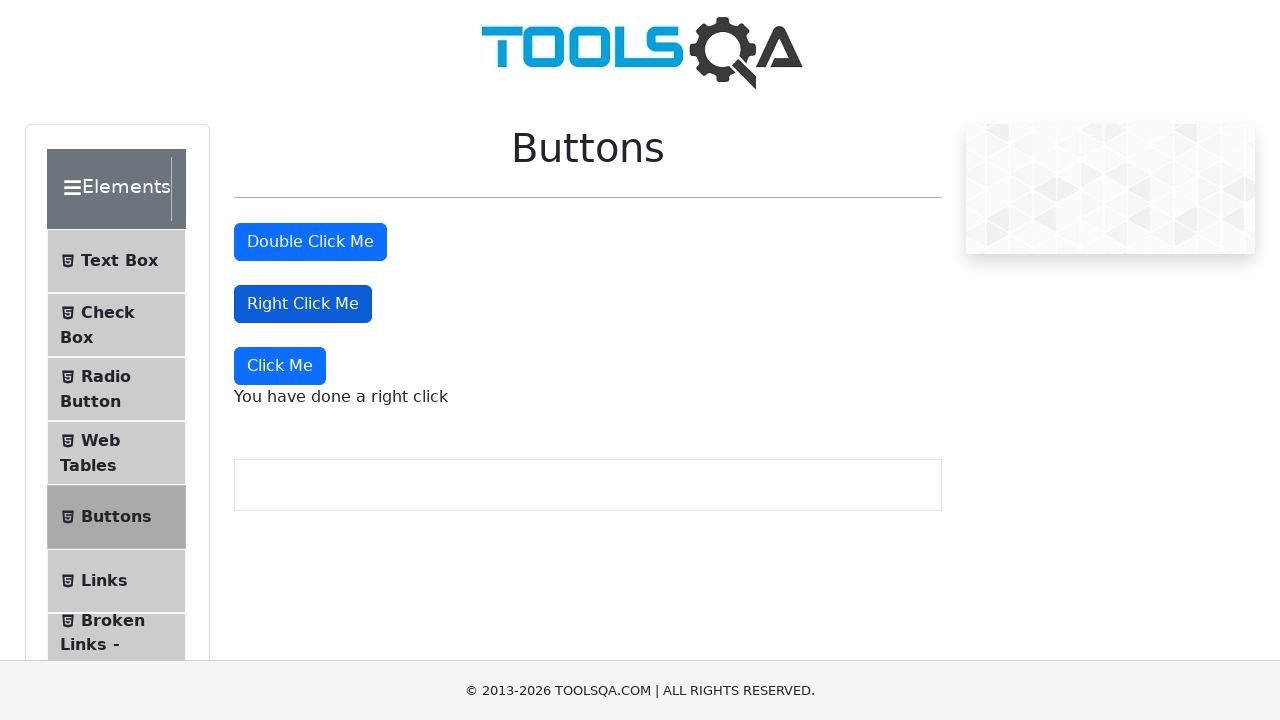

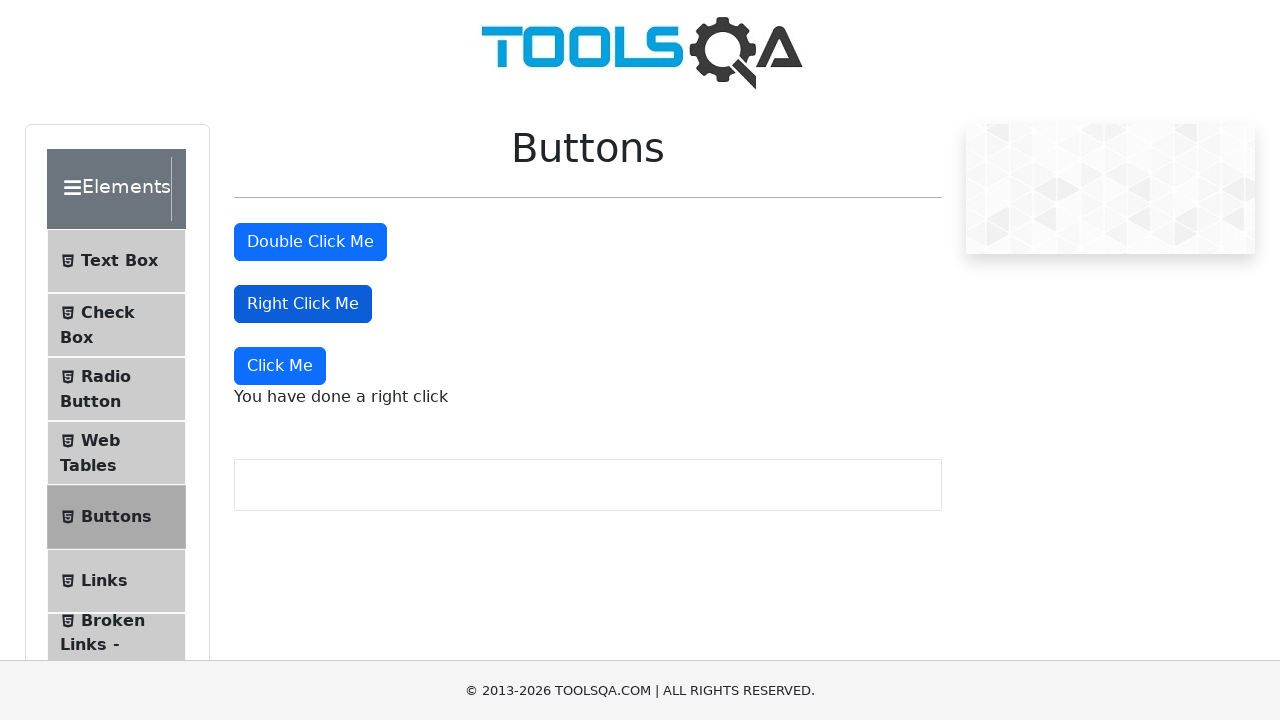